Tests the square root calculator by entering the number 64, submitting it, and verifying the alert displays the correct square root calculation result

Starting URL: https://kristinek.github.io/site/tasks/enter_a_number

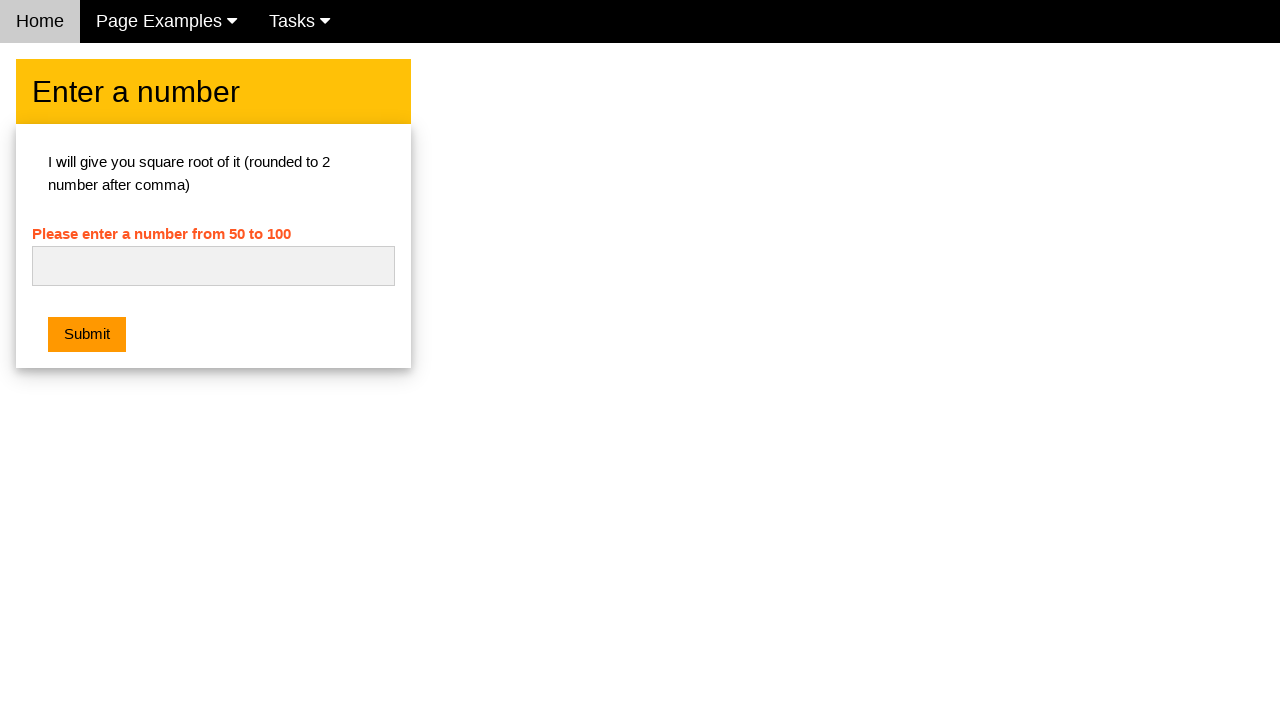

Cleared the input field on #numb
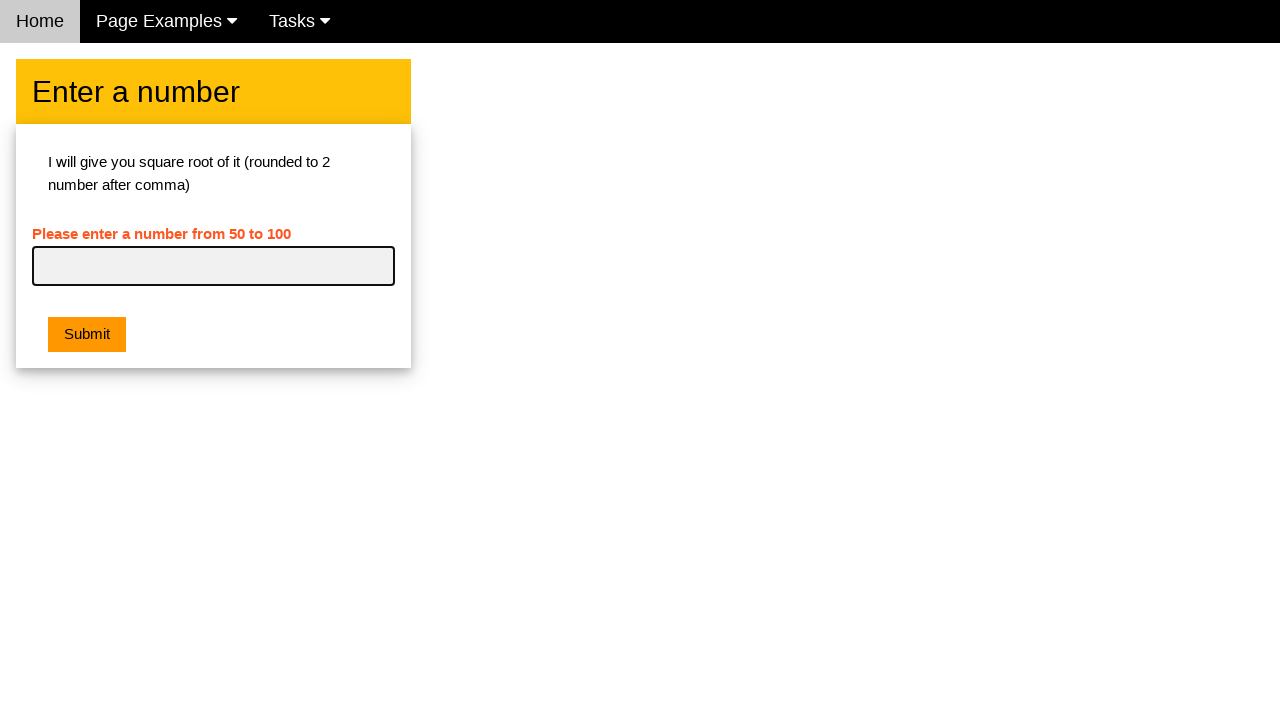

Entered the number 64 into the input field on #numb
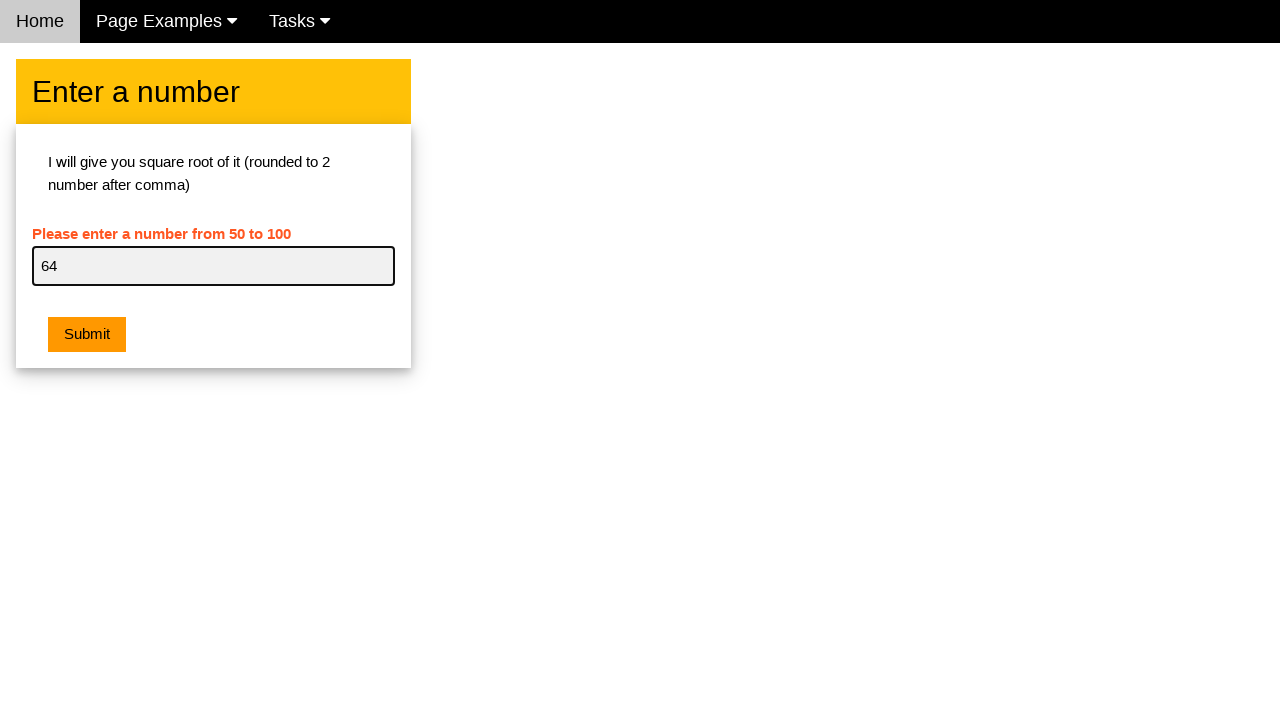

Clicked the submit button to calculate square root at (87, 335) on button
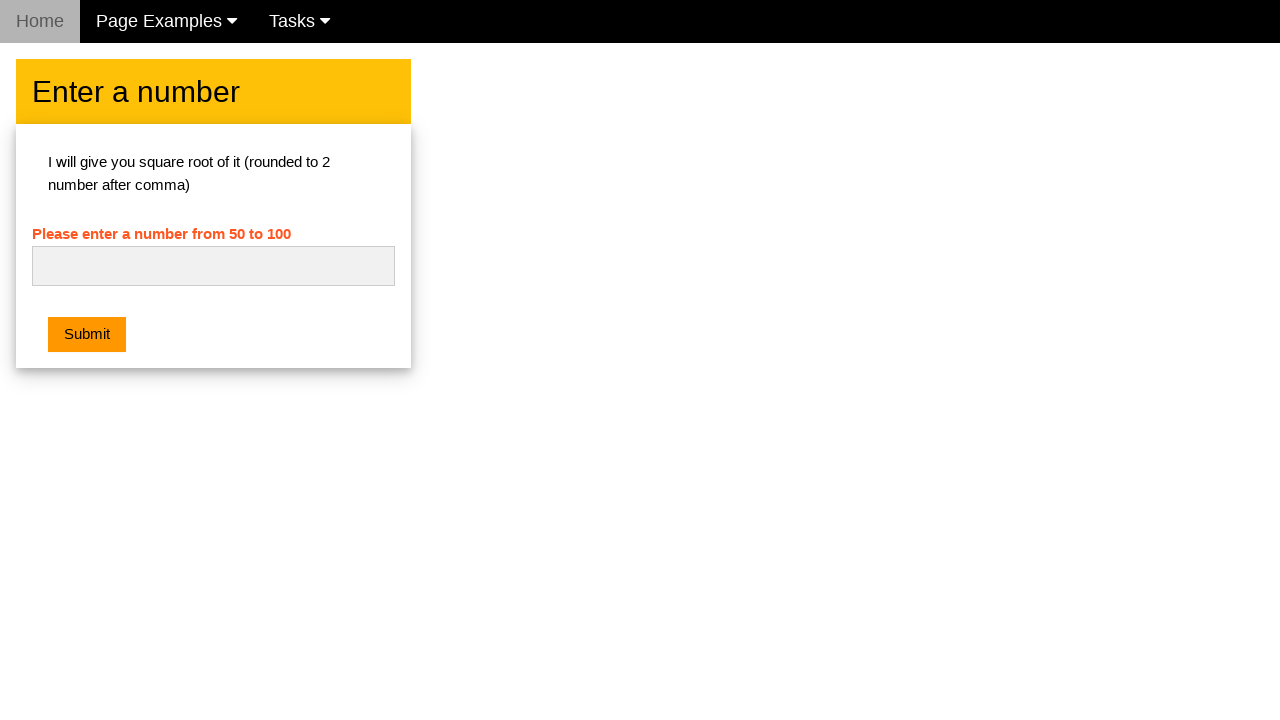

Set up initial dialog handler
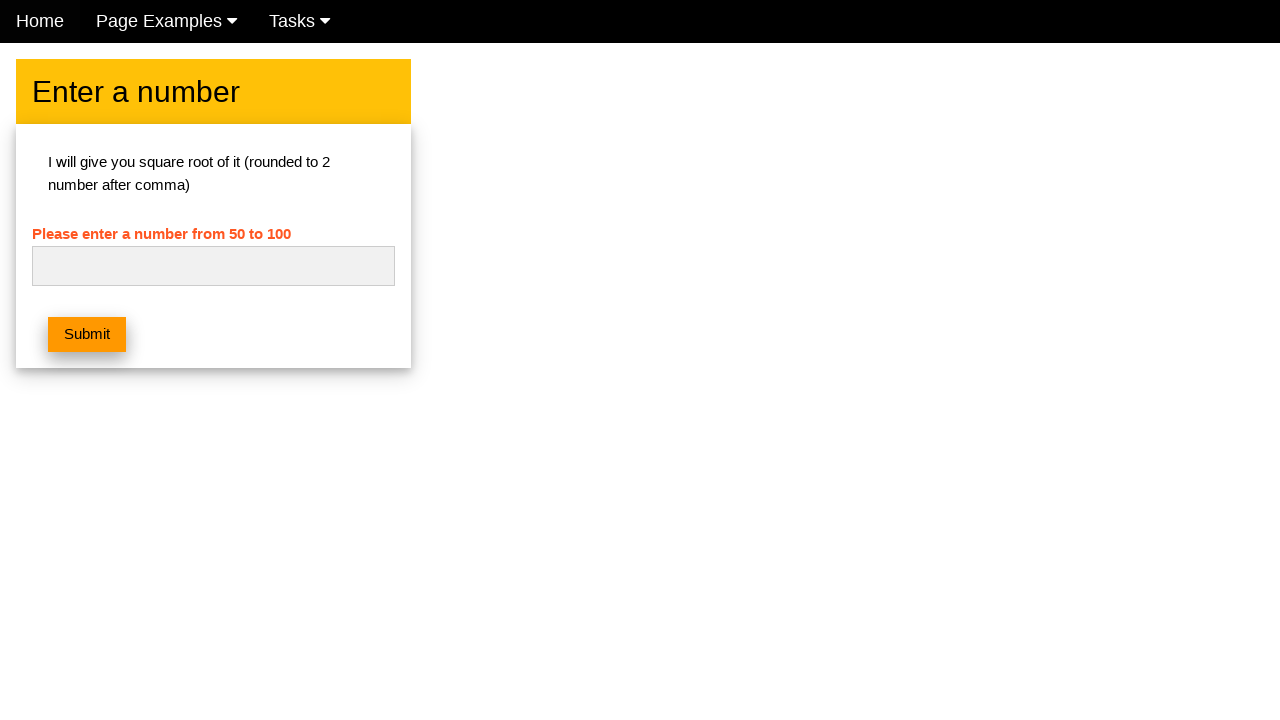

Set up dialog handler to verify and accept alert message
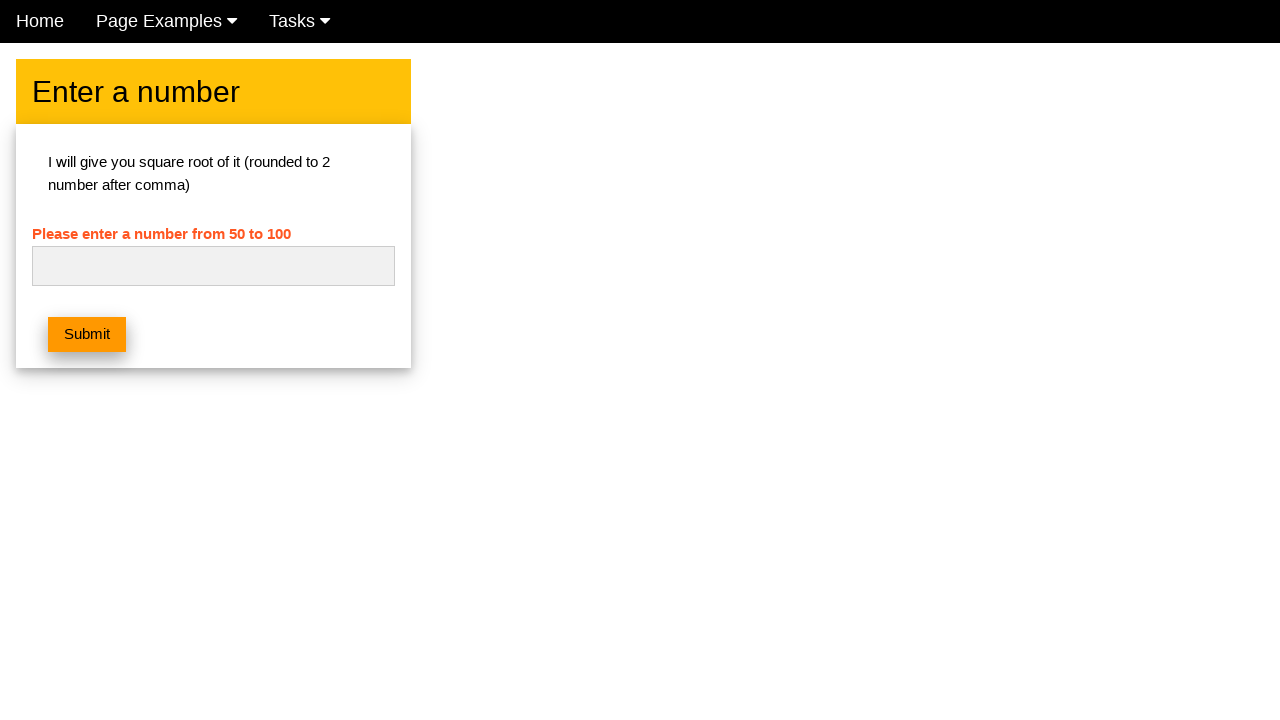

Clicked submit button to trigger alert with calculation result at (87, 335) on button
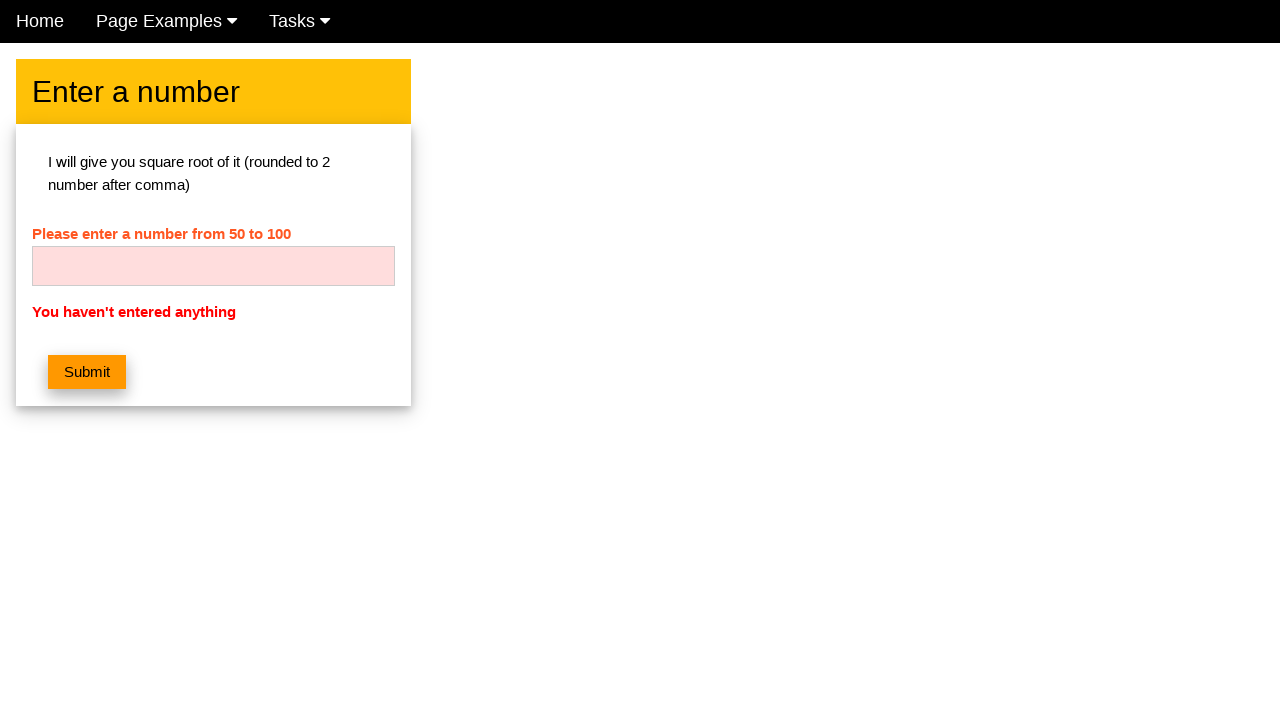

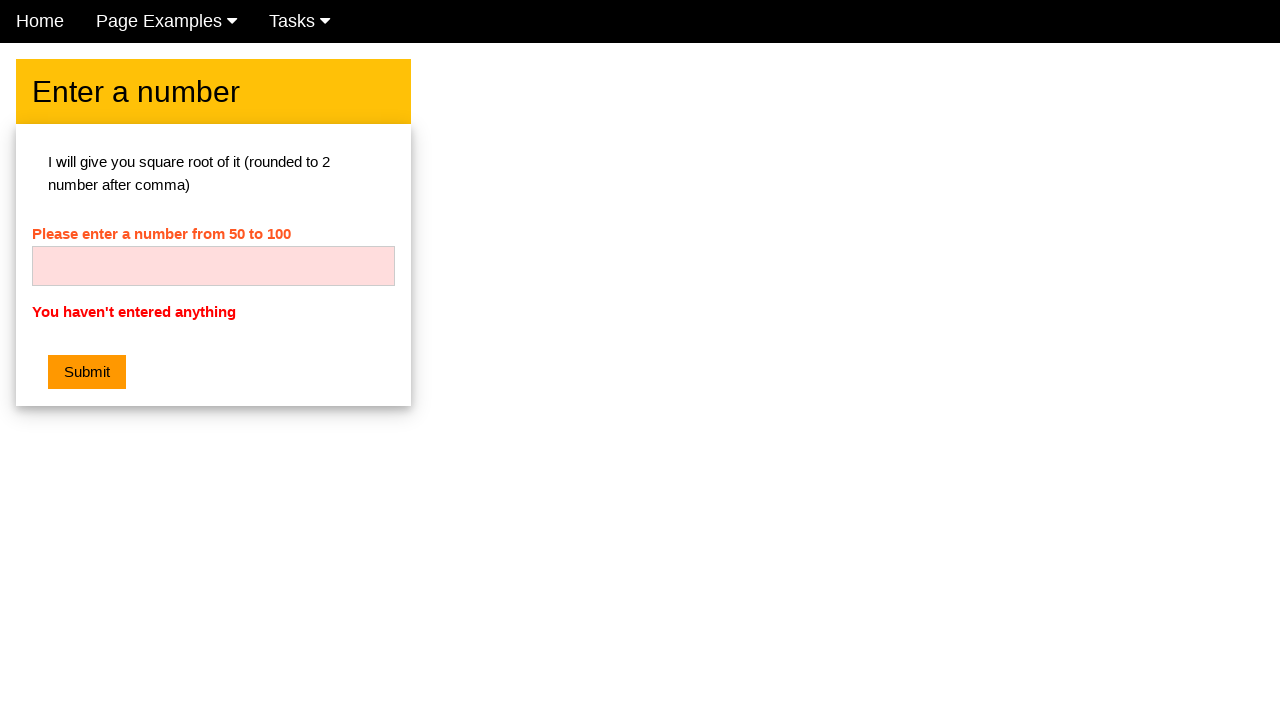